Navigates to a test application homepage and clicks on the Students navigation link

Starting URL: https://gravitymvctestapplication.azurewebsites.net/

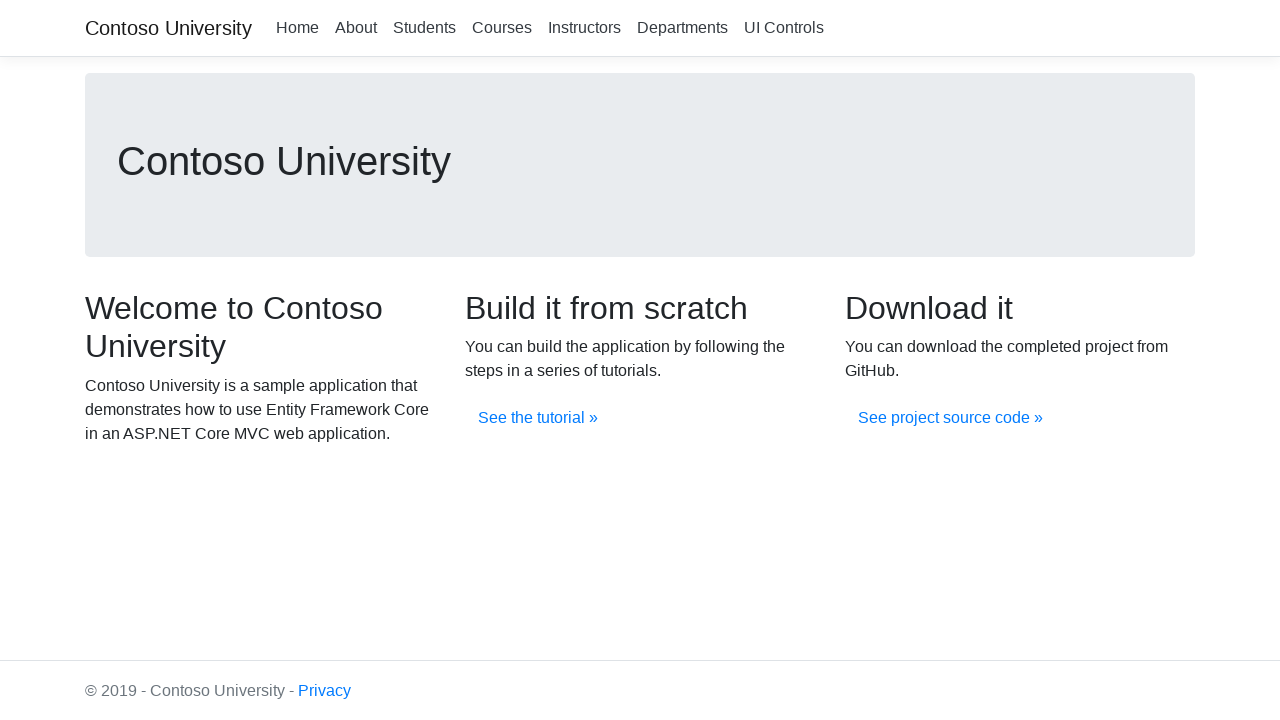

Navigated to Gravity MVC Test Application homepage
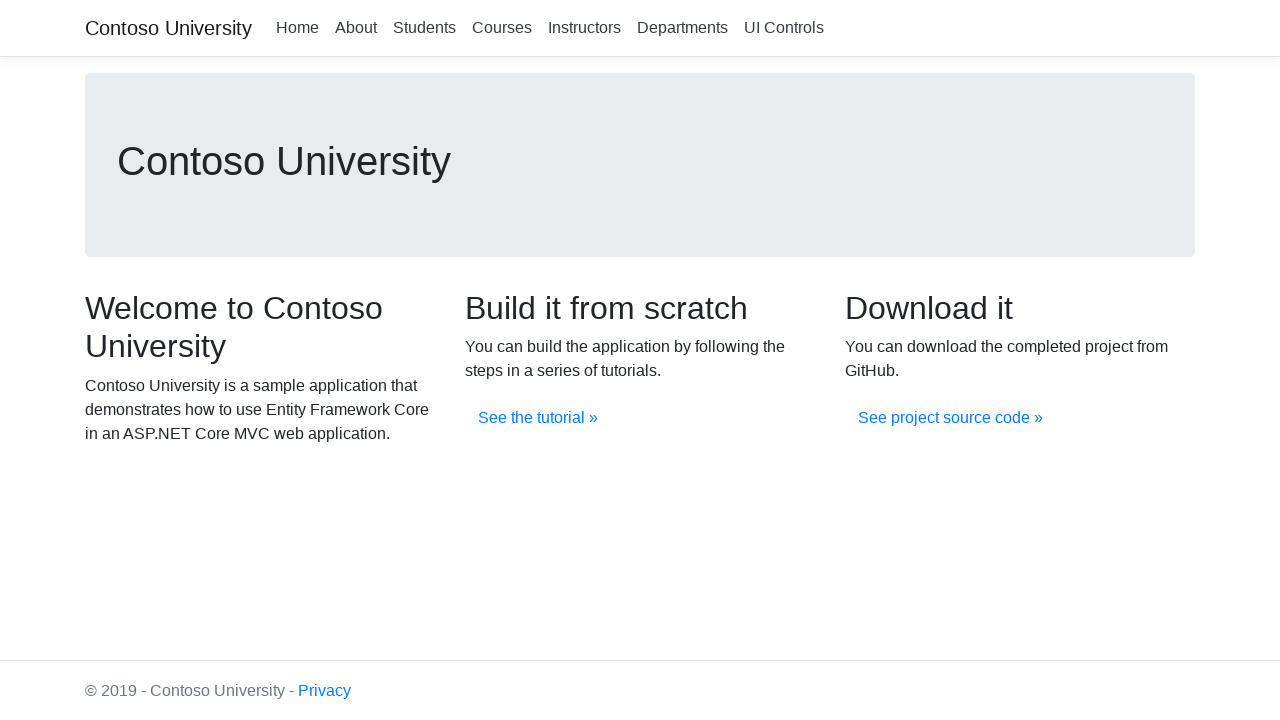

Clicked on the Students navigation link at (424, 28) on xpath=//a[.='Students']
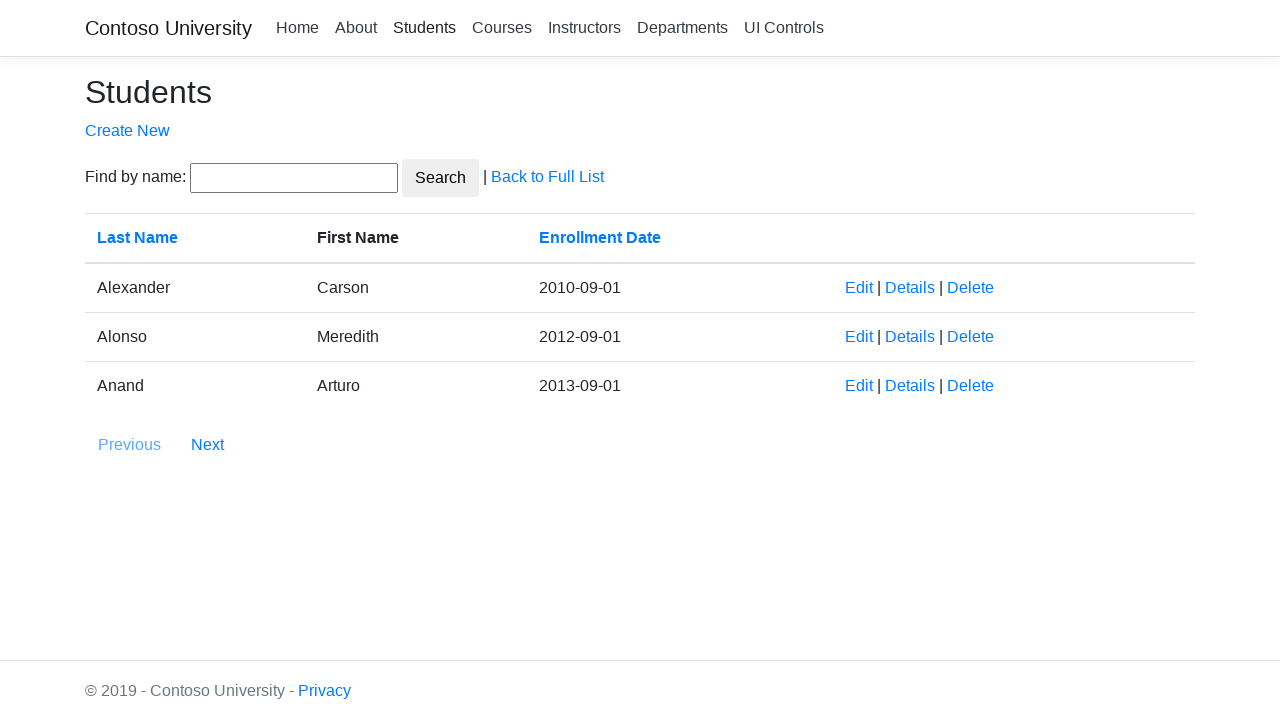

Waited for navigation to complete and network to be idle
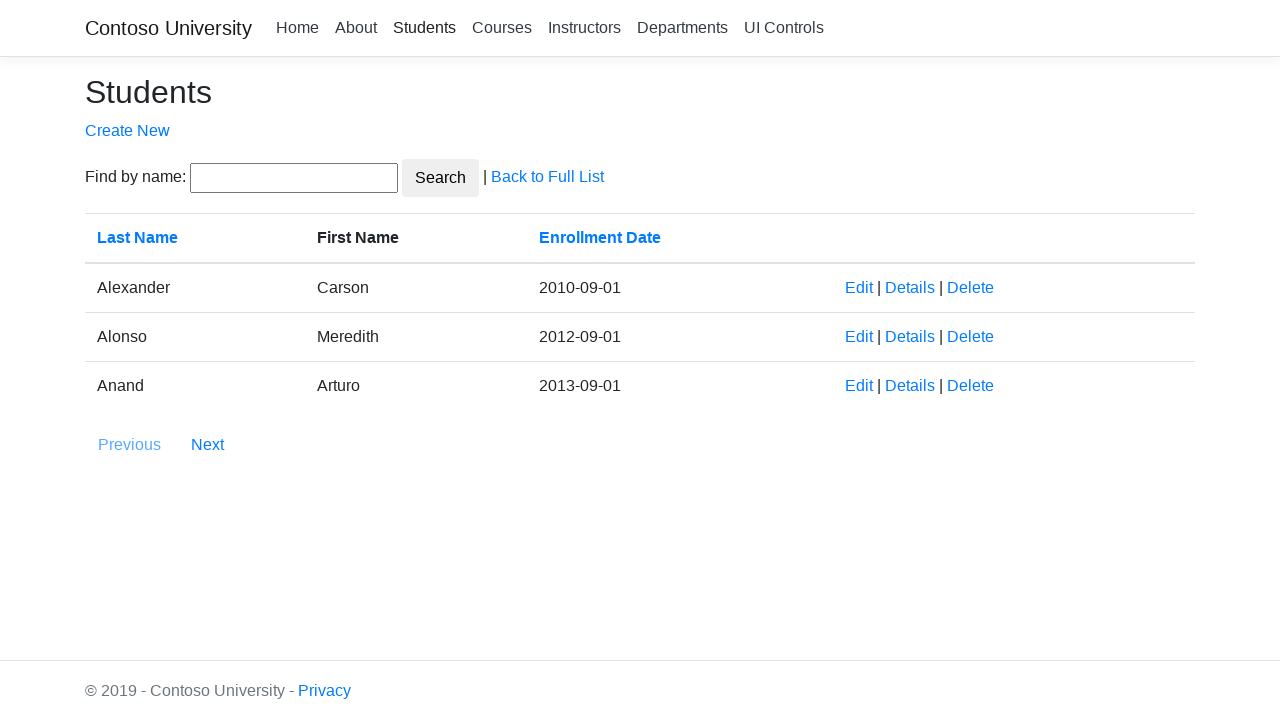

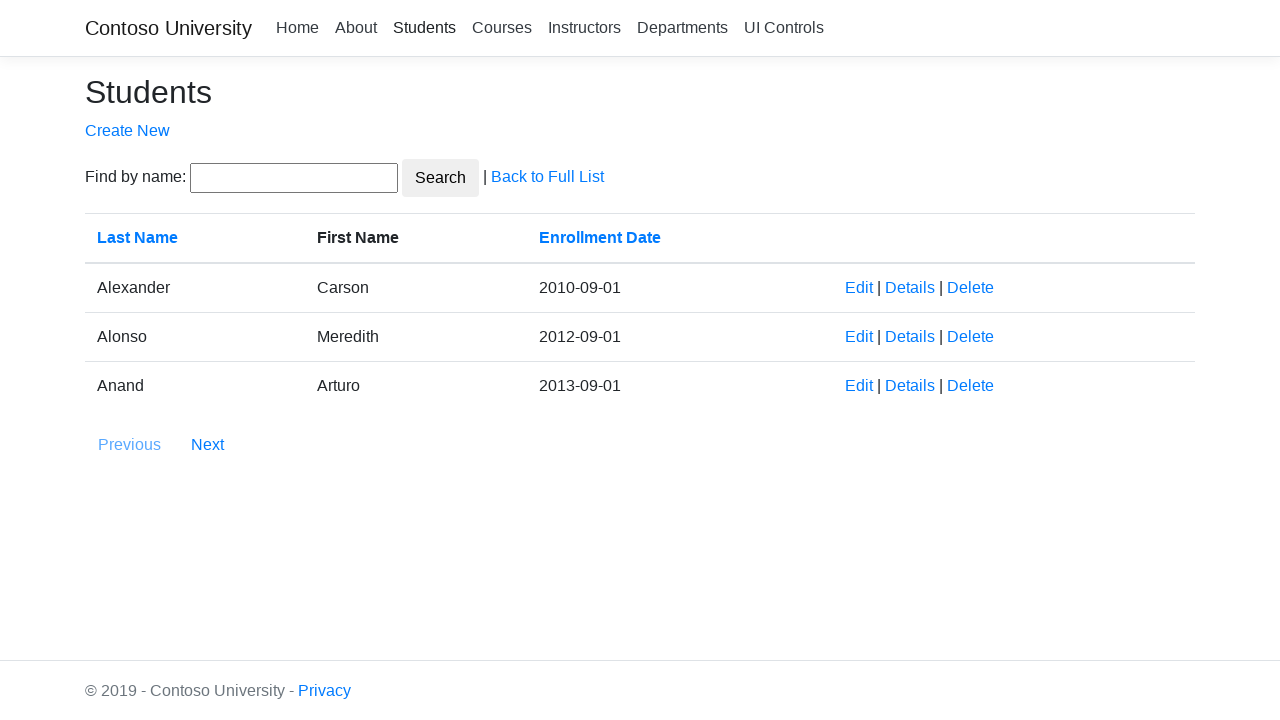